Tests checkbox interaction by checking the state of two checkboxes and ensuring both are selected, clicking only if not already selected, then verifying both are checked.

Starting URL: https://the-internet.herokuapp.com/checkboxes

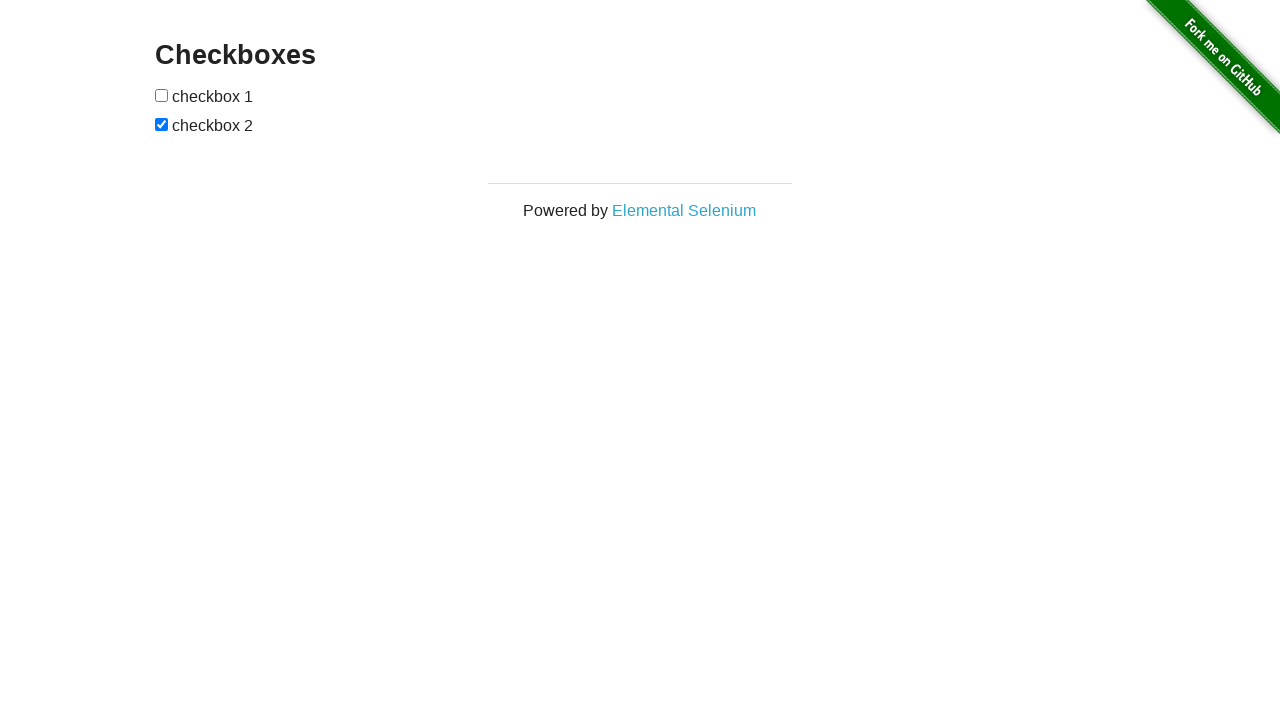

Located first checkbox element
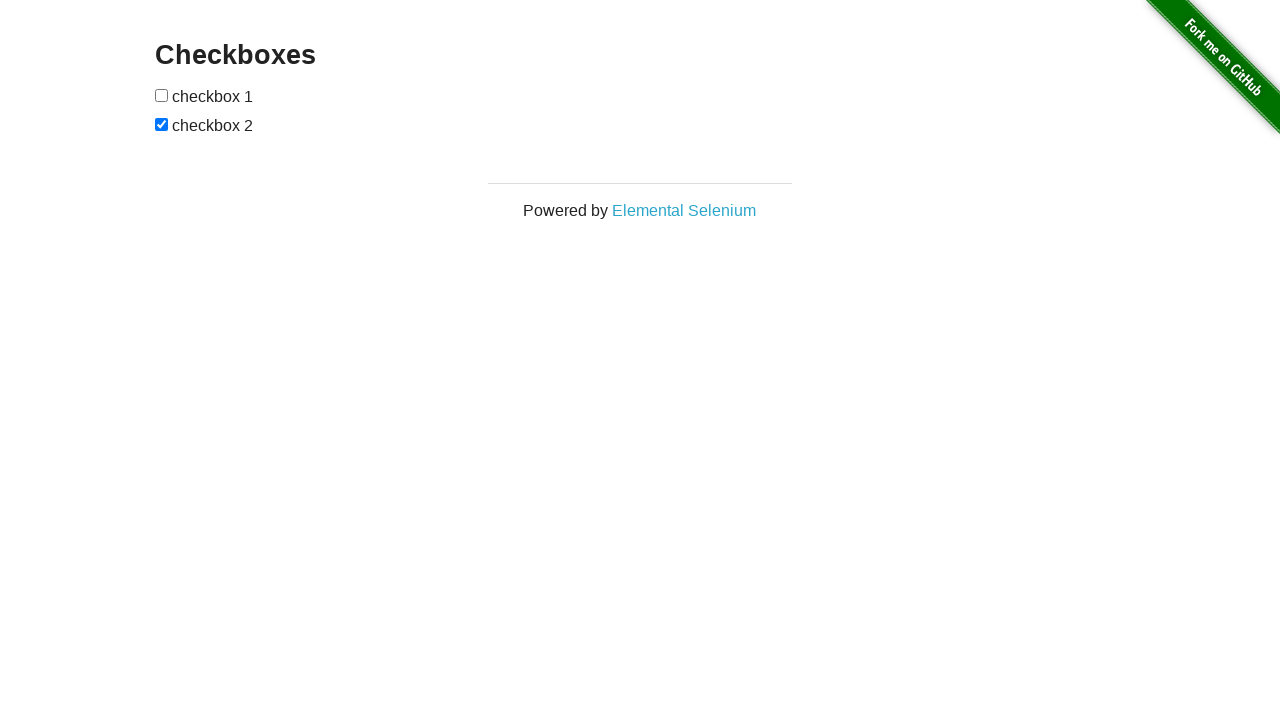

Located second checkbox element
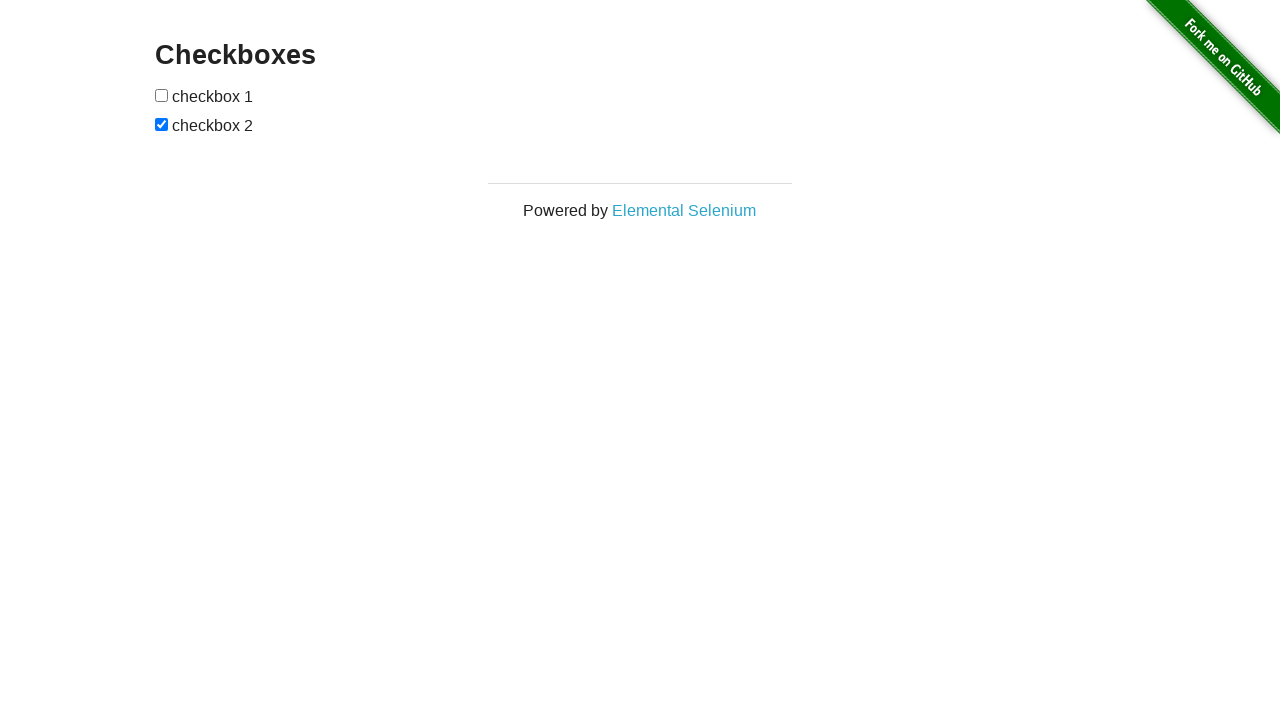

Checked state of checkbox 1: not selected
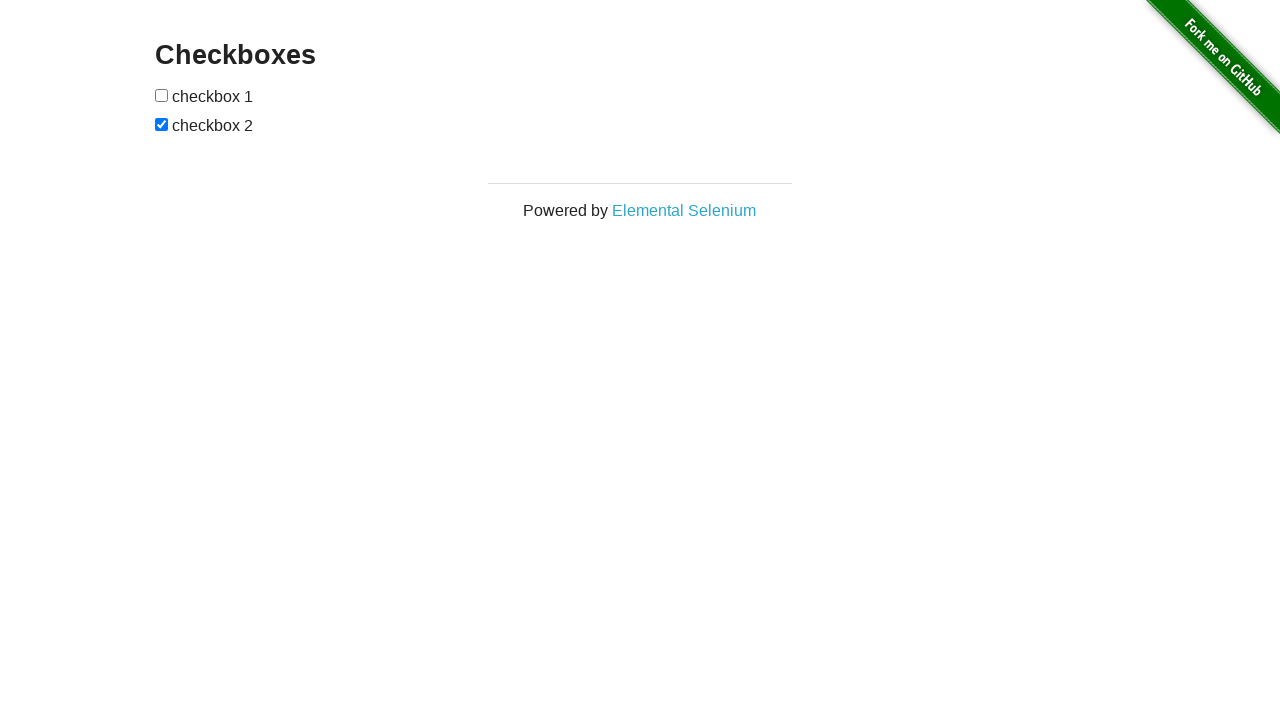

Clicked checkbox 1 to select it at (162, 95) on xpath=//form[@id='checkboxes']/input[1]
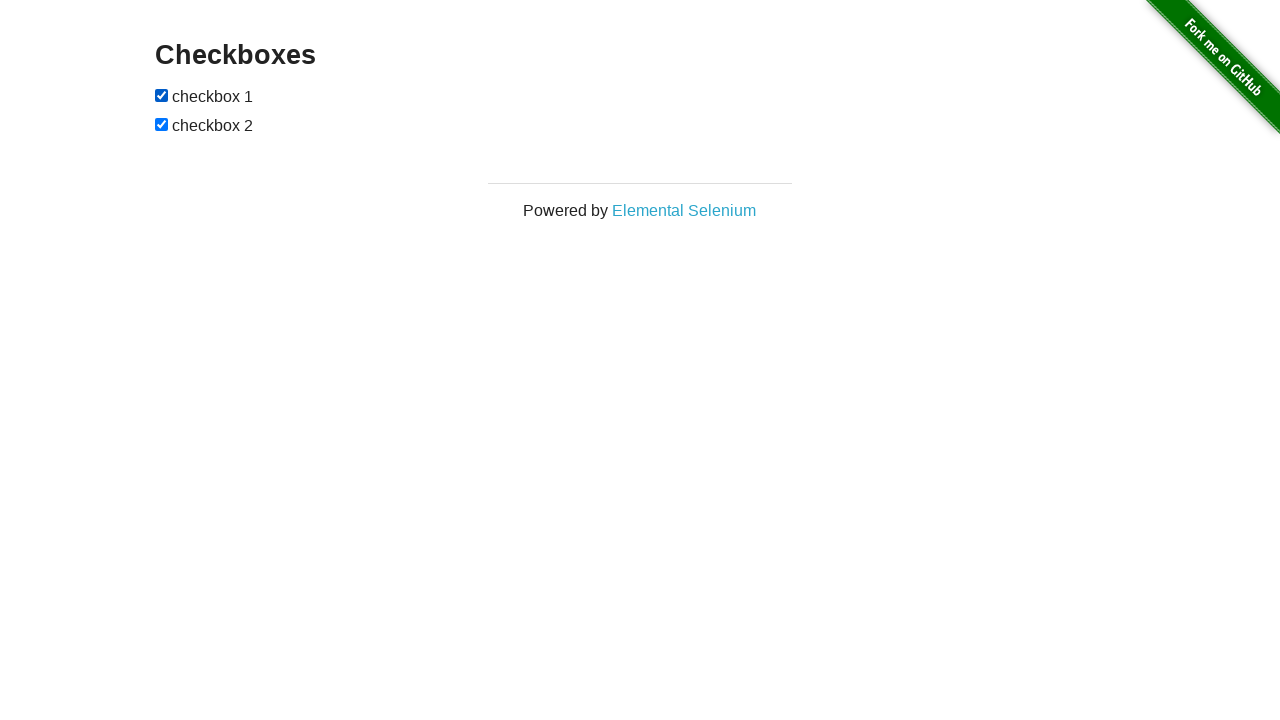

Checked state of checkbox 2: already selected
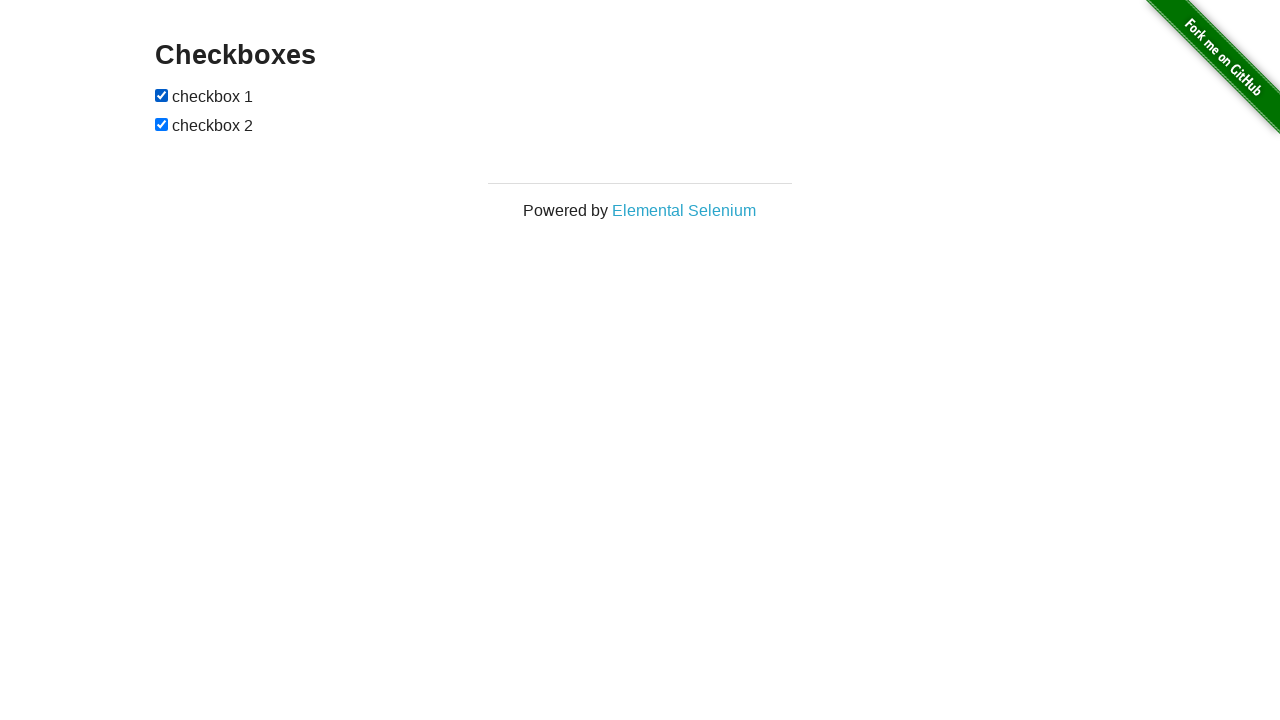

Verified checkbox 1 is checked
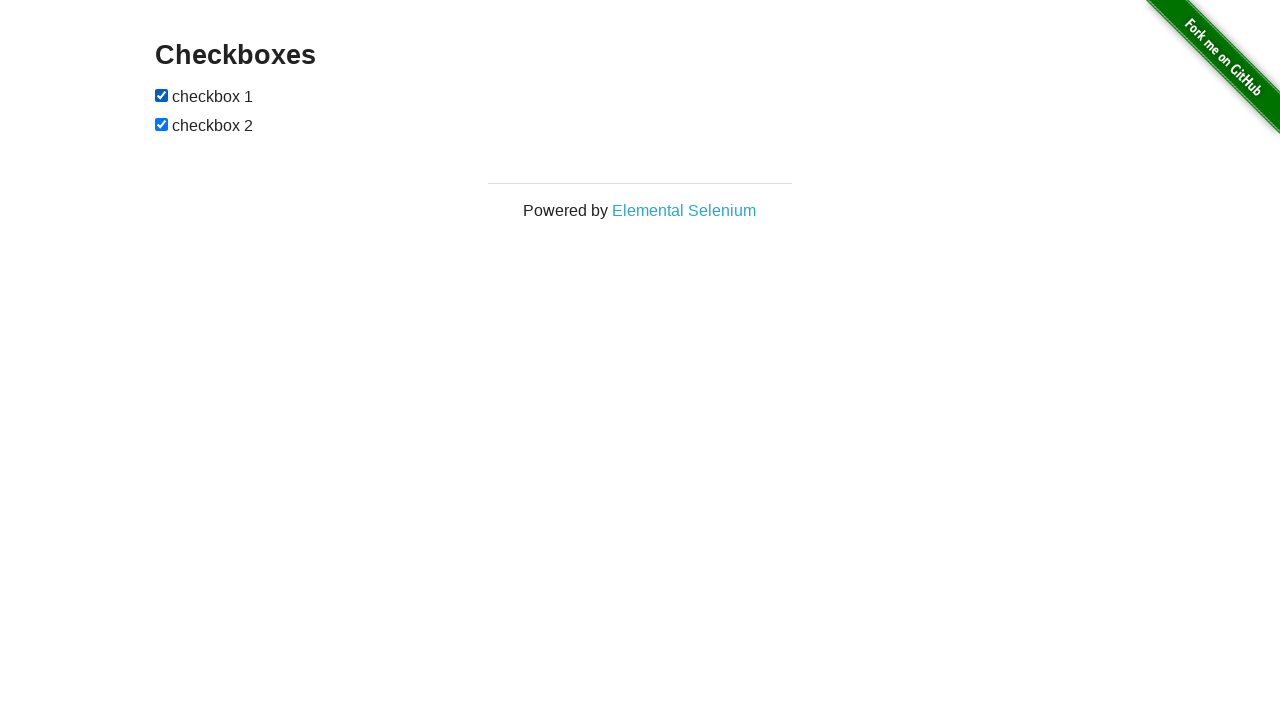

Verified checkbox 2 is checked
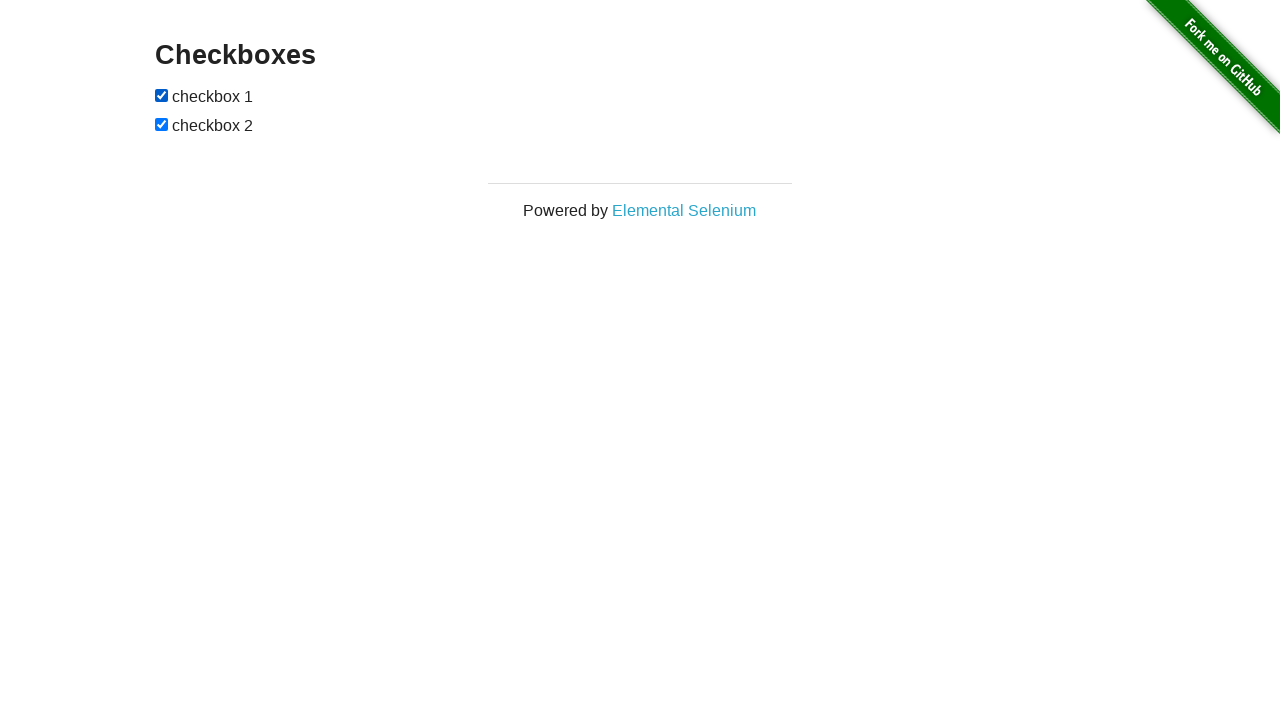

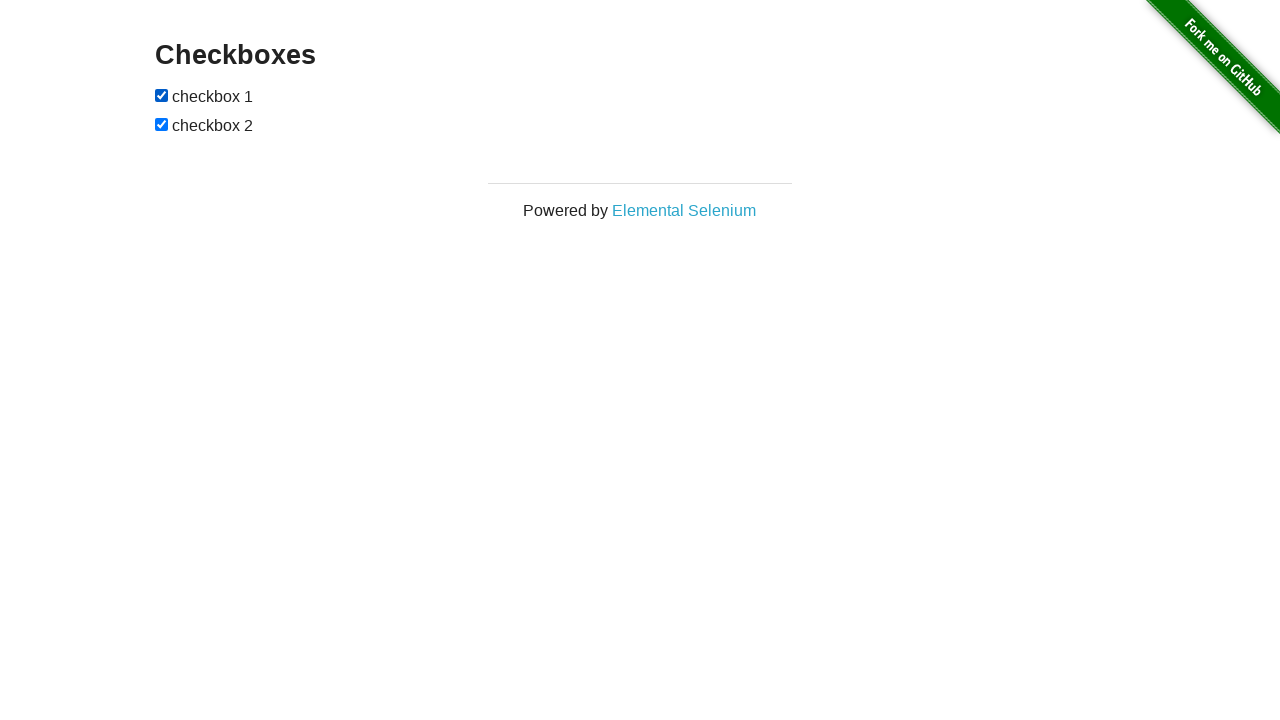